Tests the download functionality by clicking the download button.

Starting URL: https://demoqa.com/upload-download

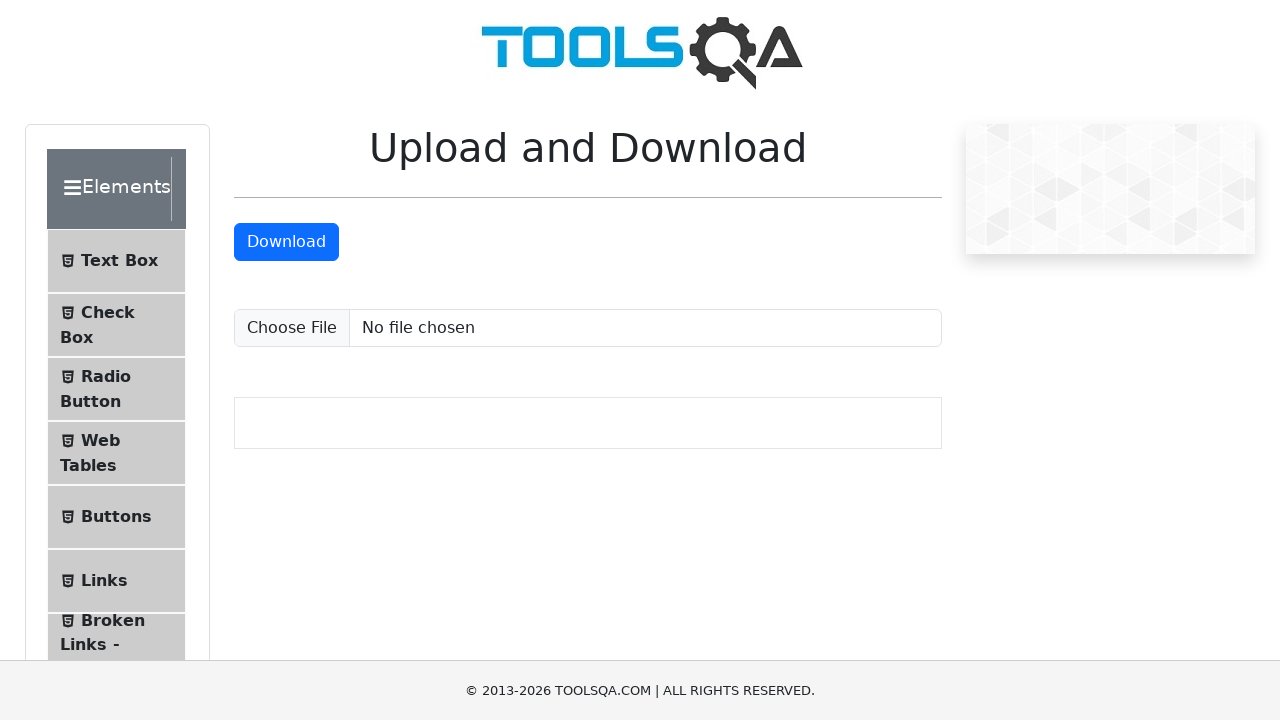

Clicked download button to initiate file download at (286, 242) on #downloadButton
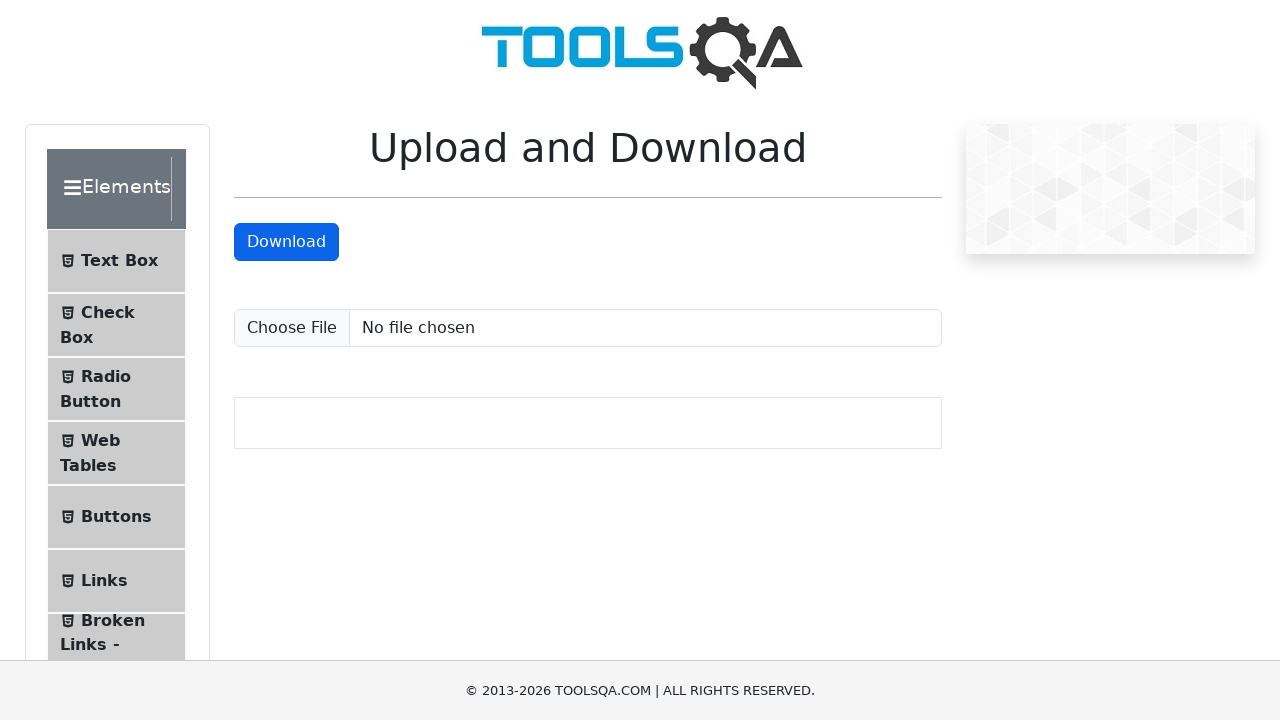

File download completed and download object obtained
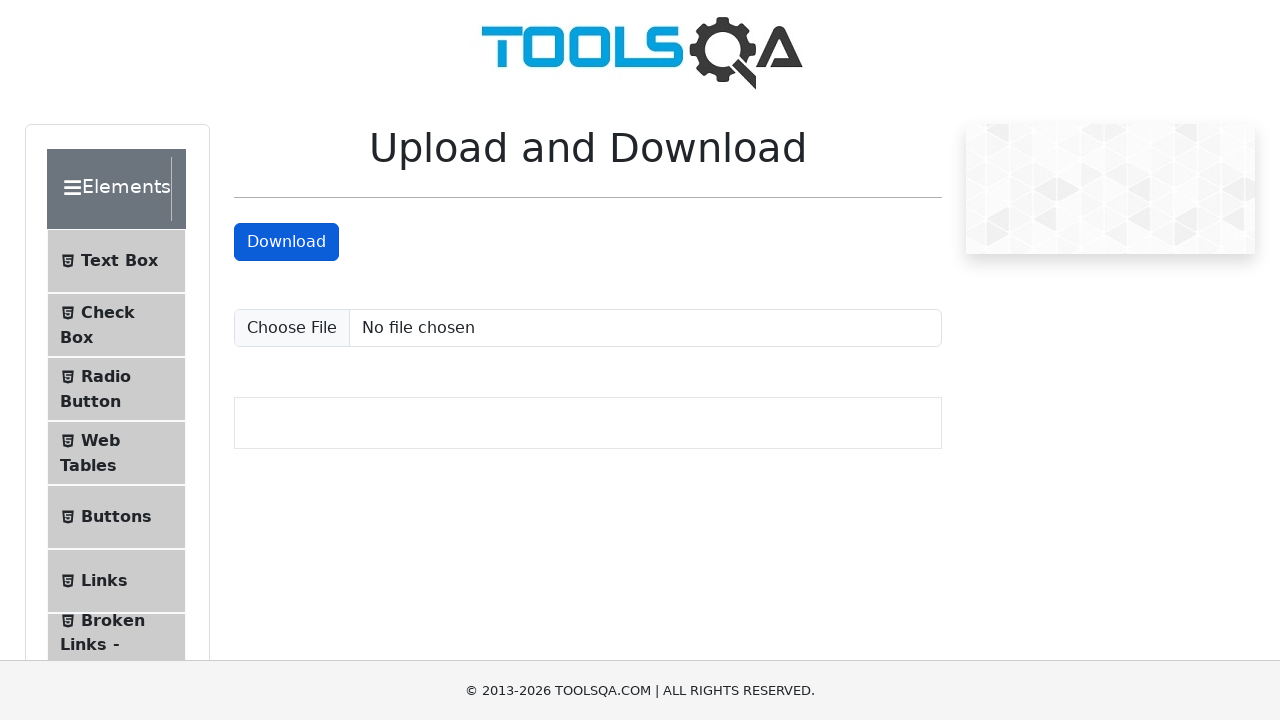

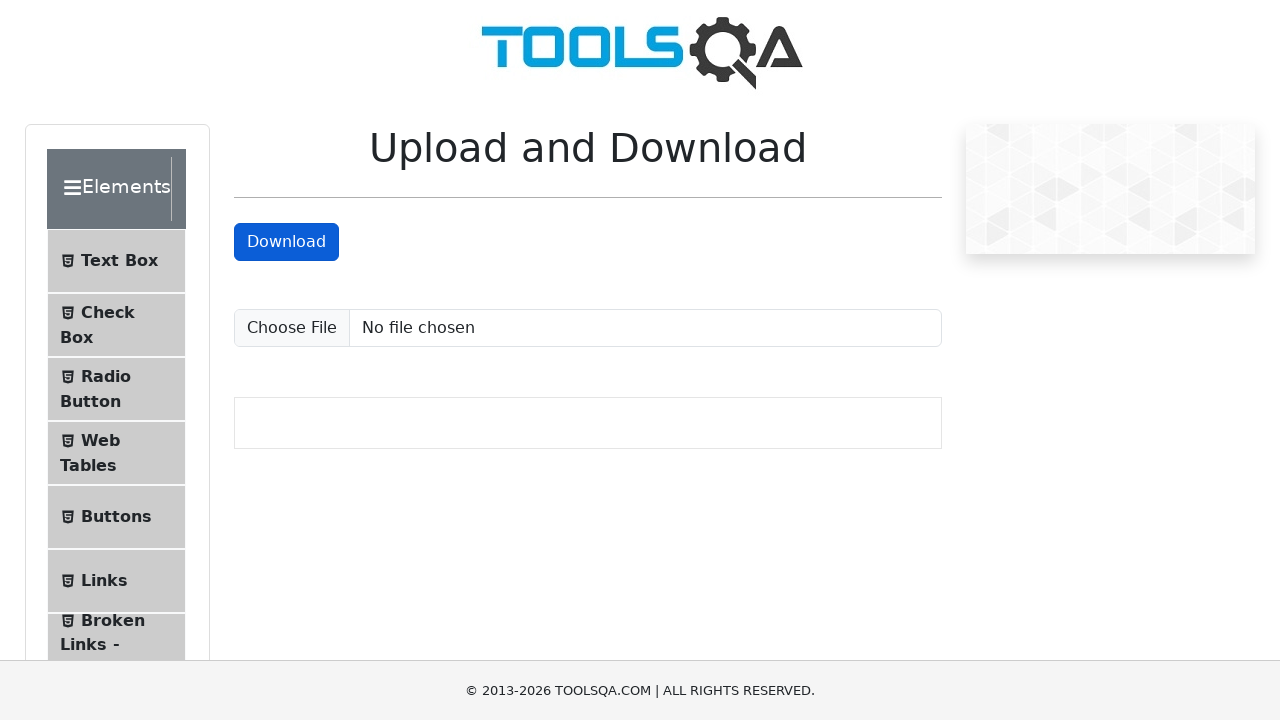